Tests closing the file menu using keyboard shortcut (Ctrl+K)

Starting URL: https://elan-language.github.io/LanguageAndIDE/

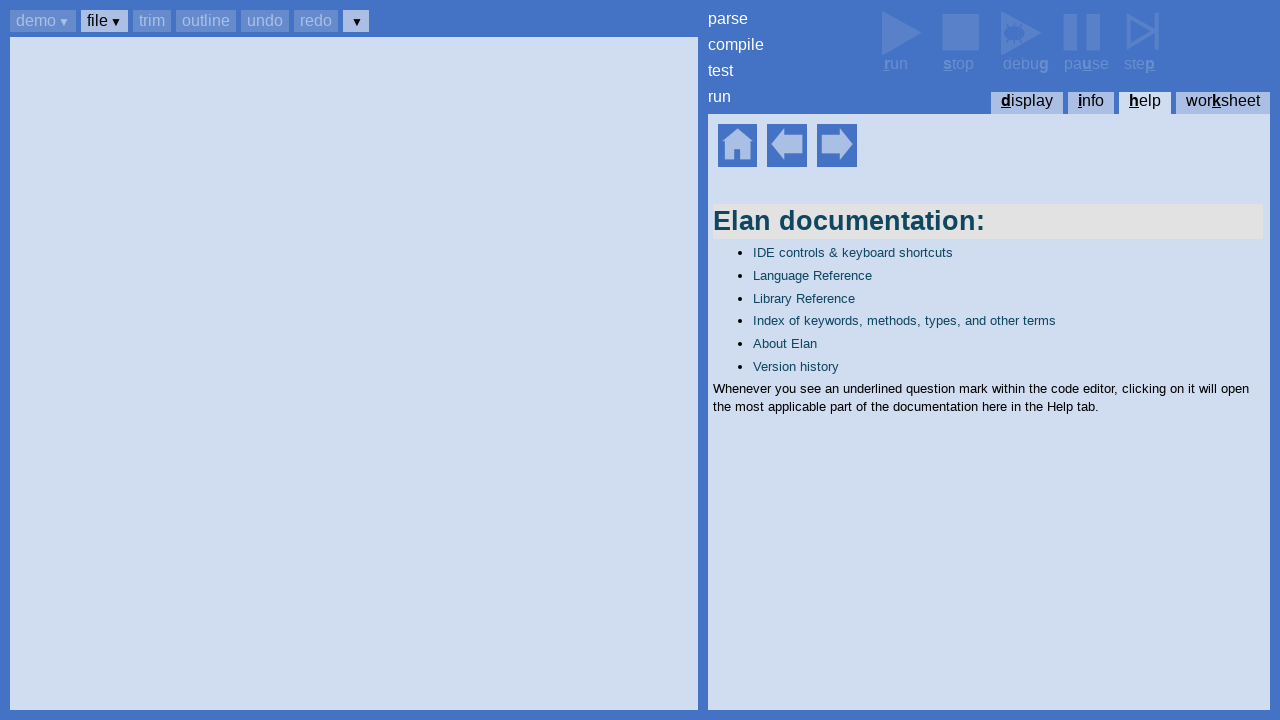

Set up dialog handler to auto-accept dialogs on page load
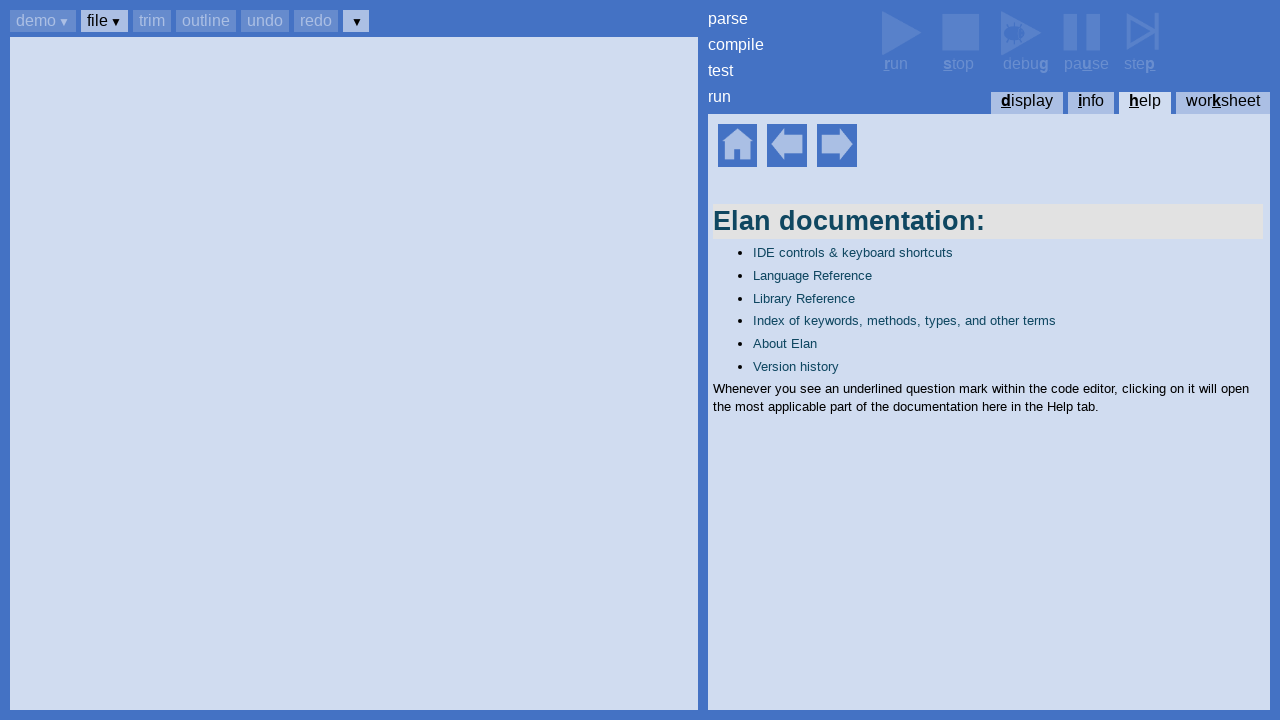

Help home element loaded
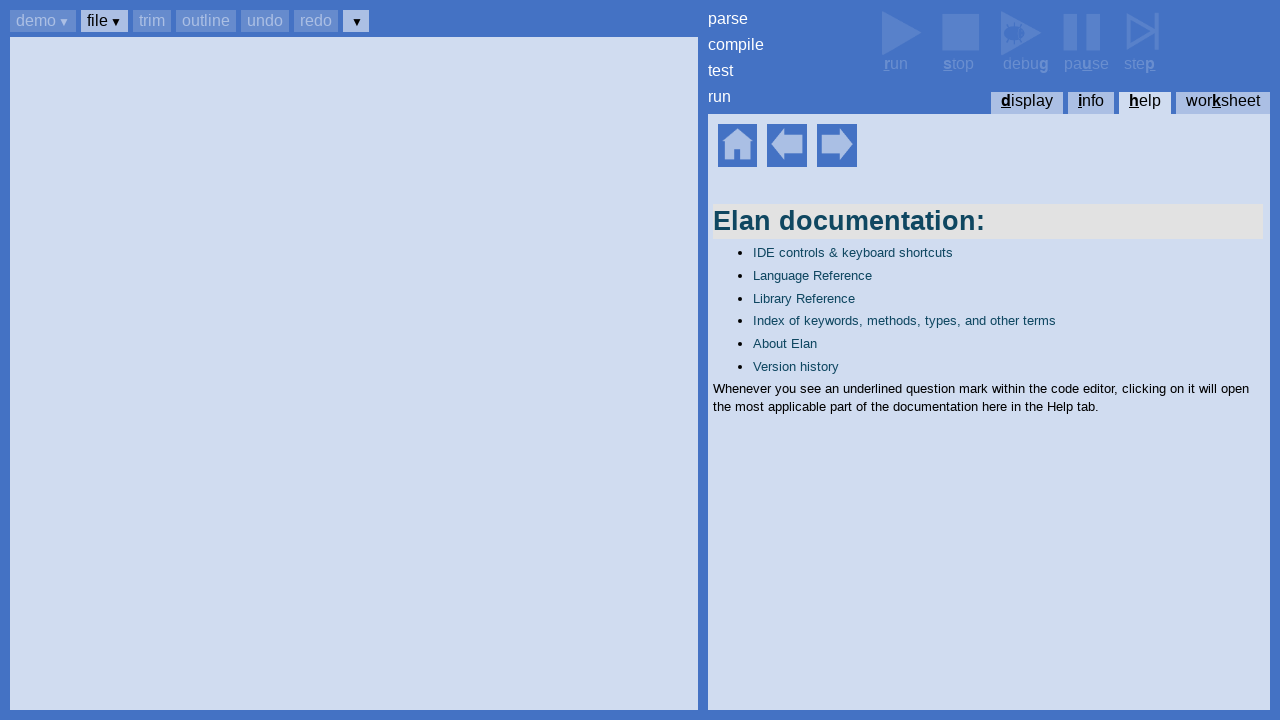

Pressed Ctrl+B to focus buttons
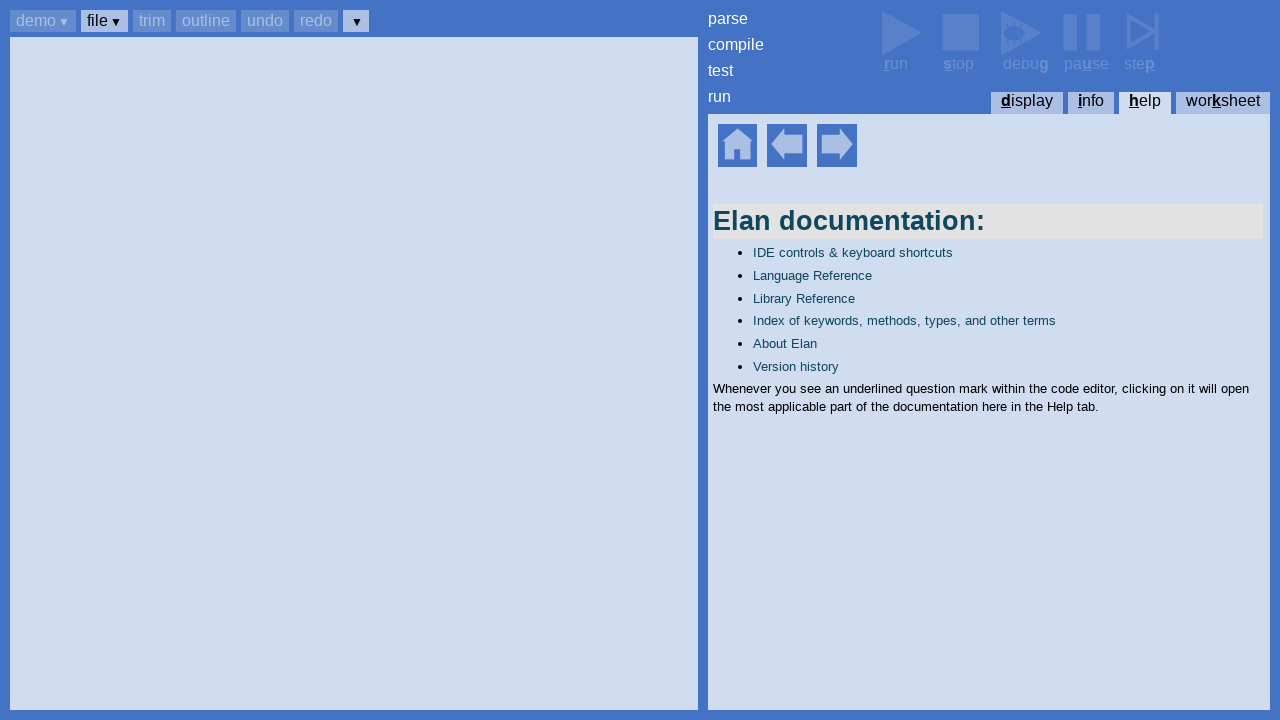

Pressed Tab to navigate to file button
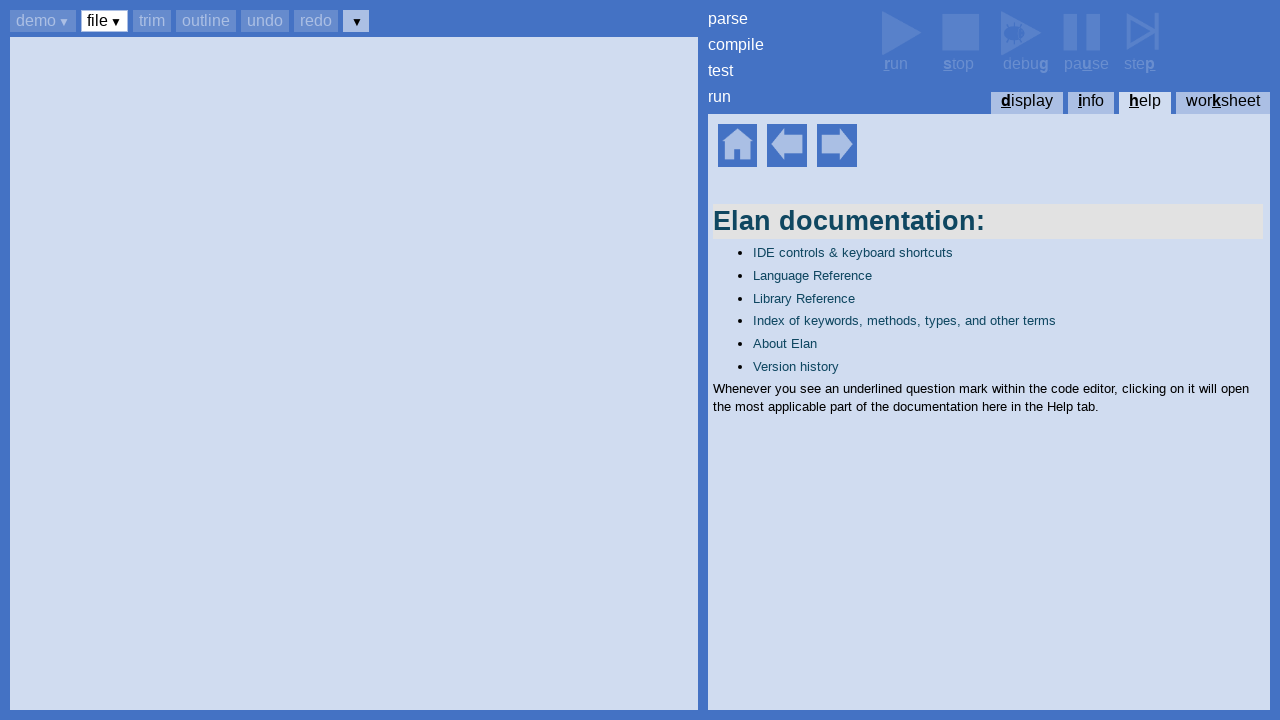

Pressed Enter to open file menu
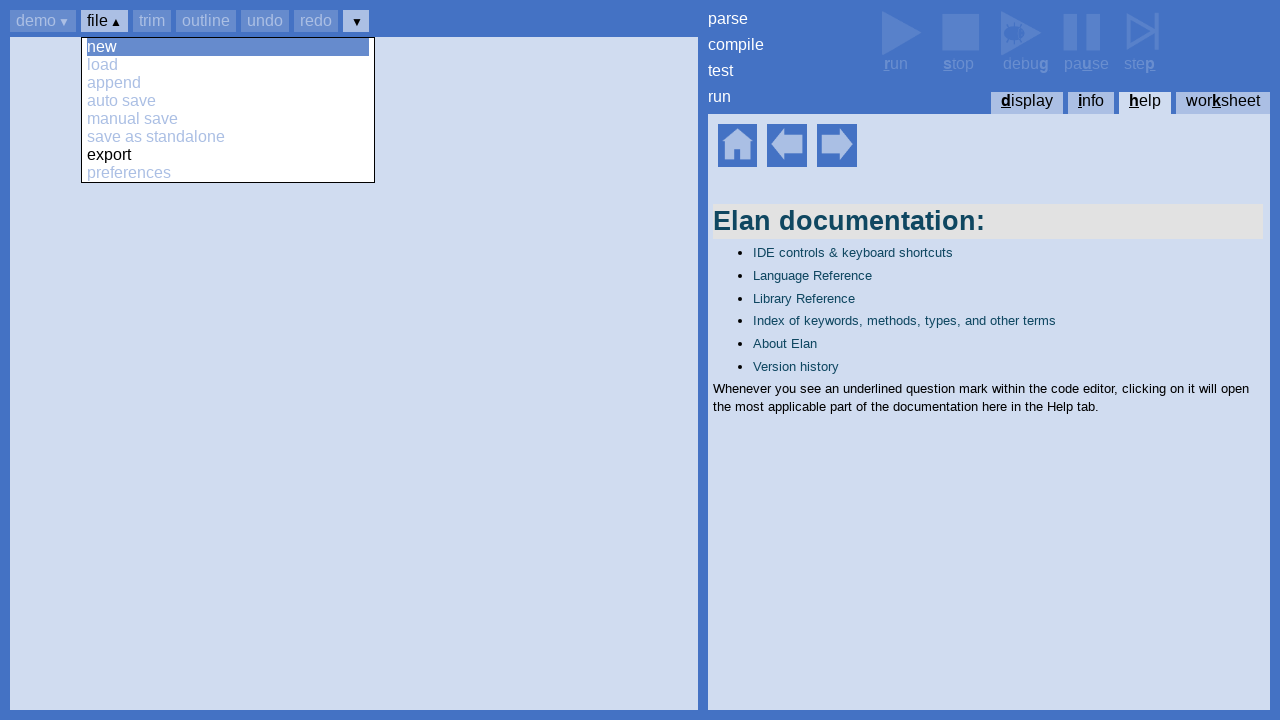

File menu opened with preferences option visible
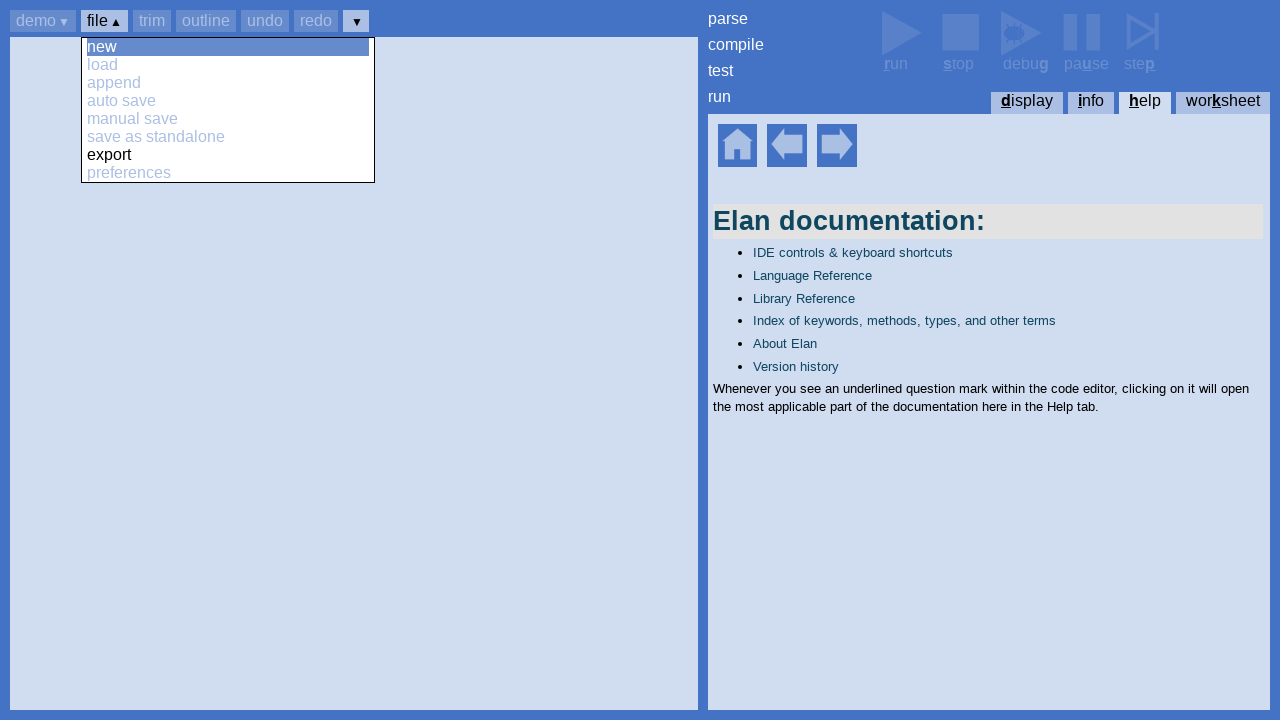

Pressed Ctrl+K to close file menu
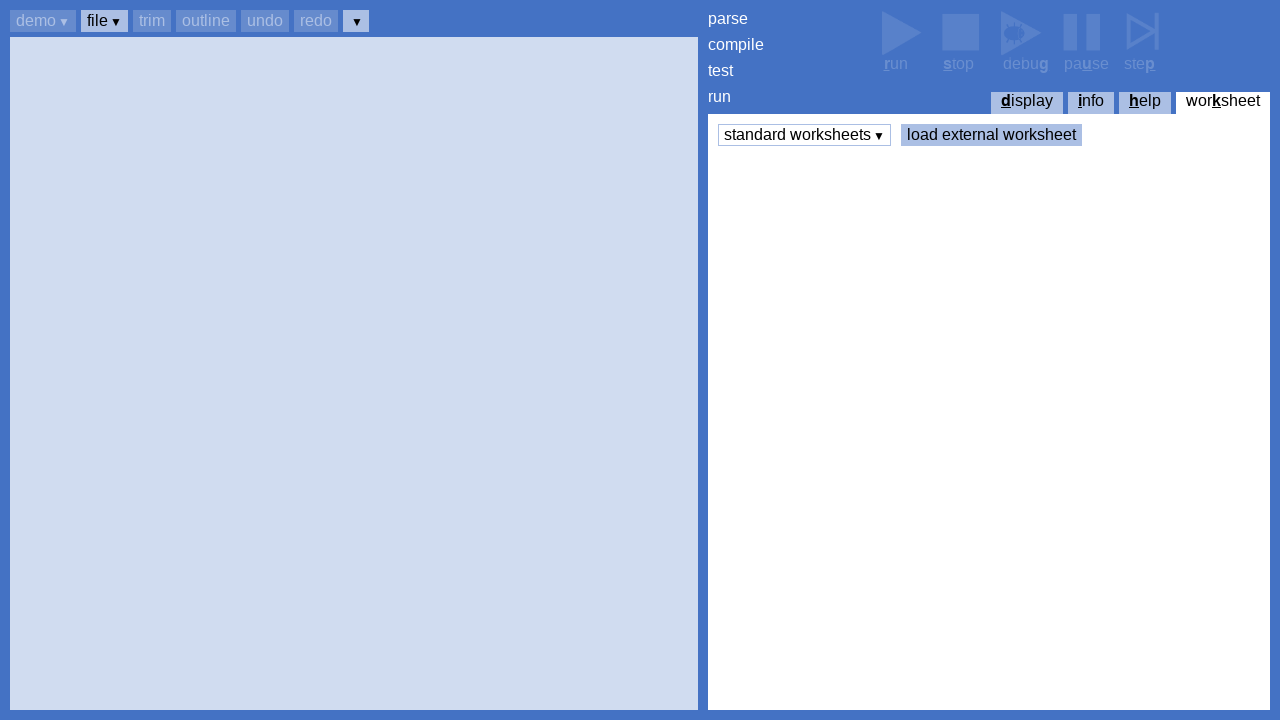

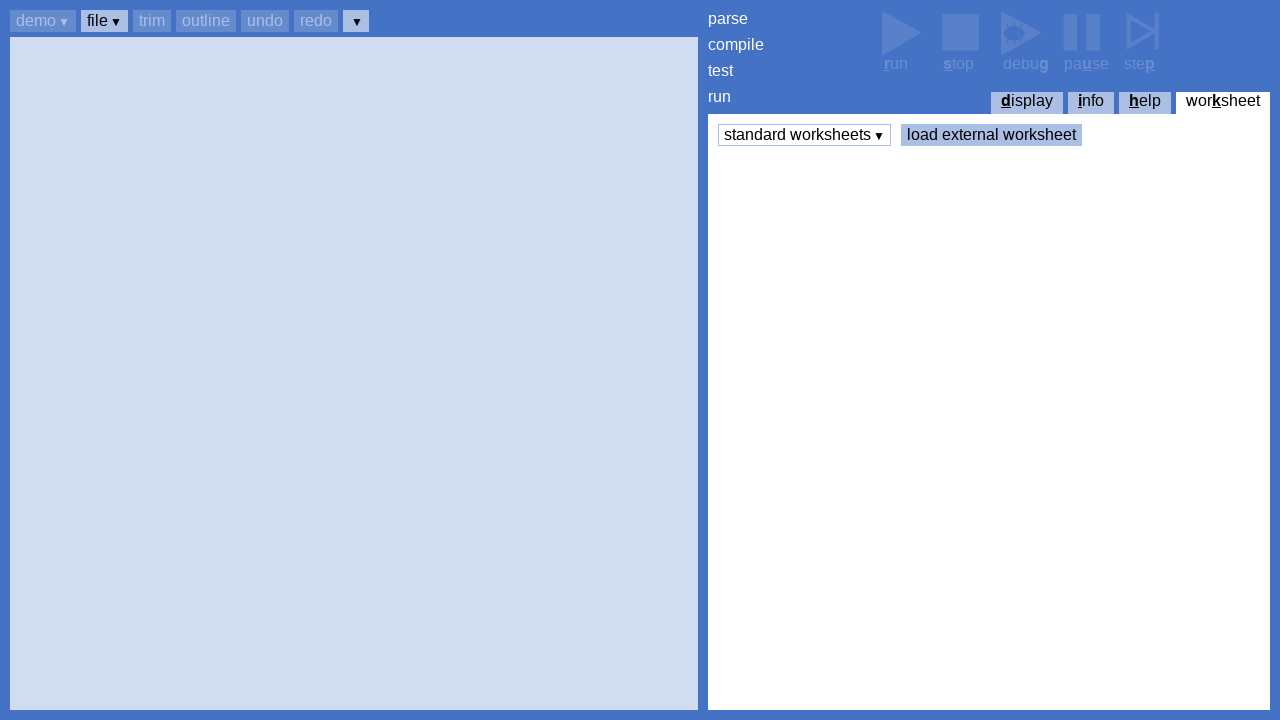